Tests interaction with a mutual fund chart page by clicking the 5-year period filter button and hovering over the chart to trigger tooltip display

Starting URL: https://bibit.id/reksadana/RD66/avrist-ada-kas-mutiara

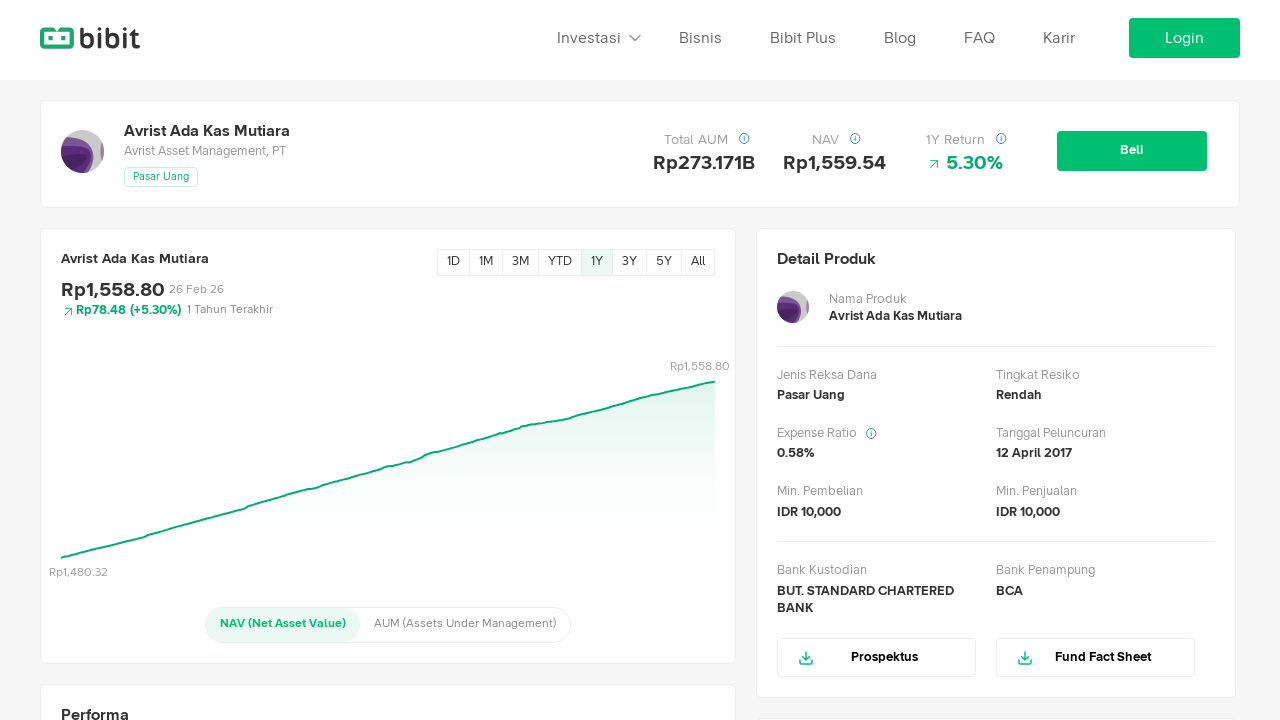

Waited for 5-year period filter button to be available
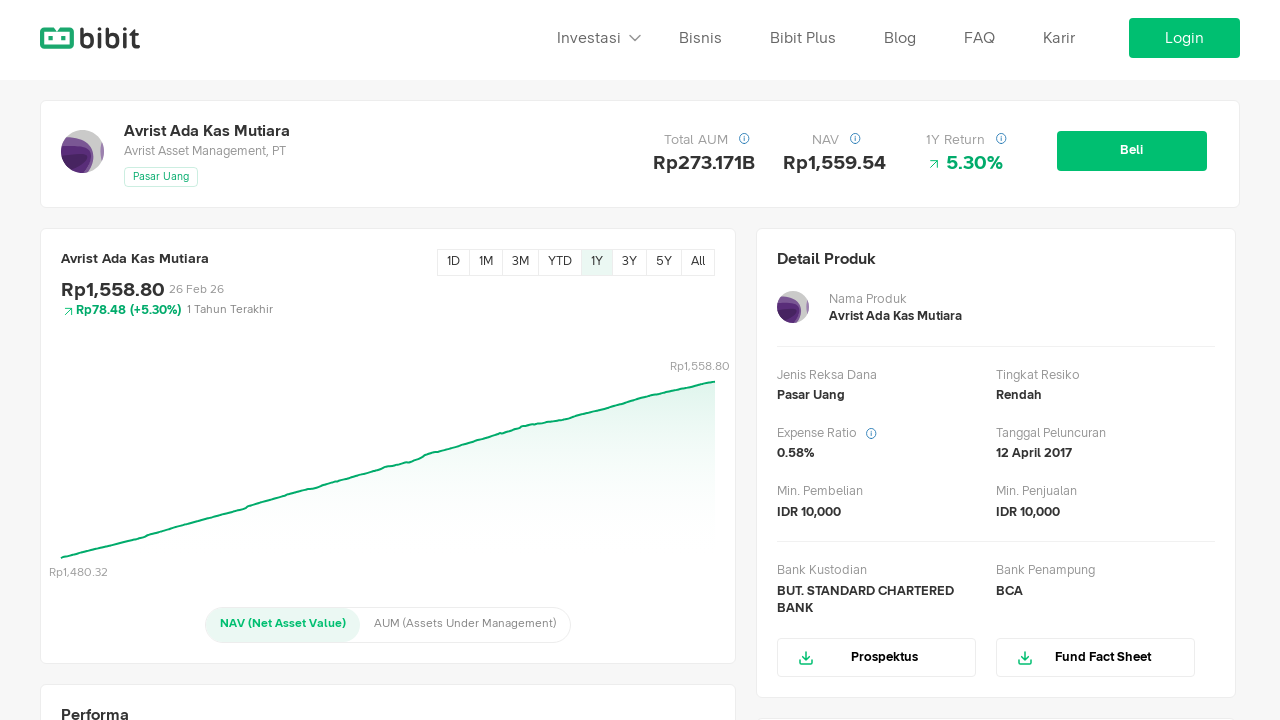

Clicked the 5-year period filter button at (664, 263) on button[data-period="5Y"]
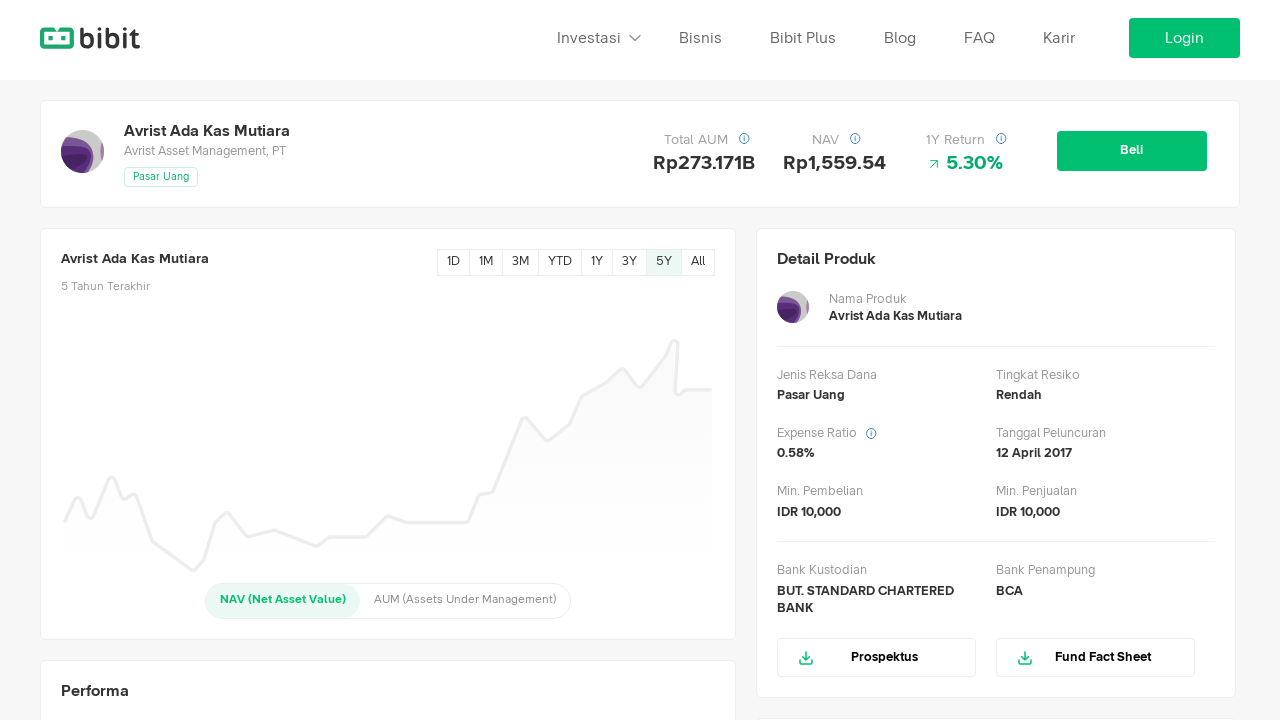

Waited for chart to update after period filter selection
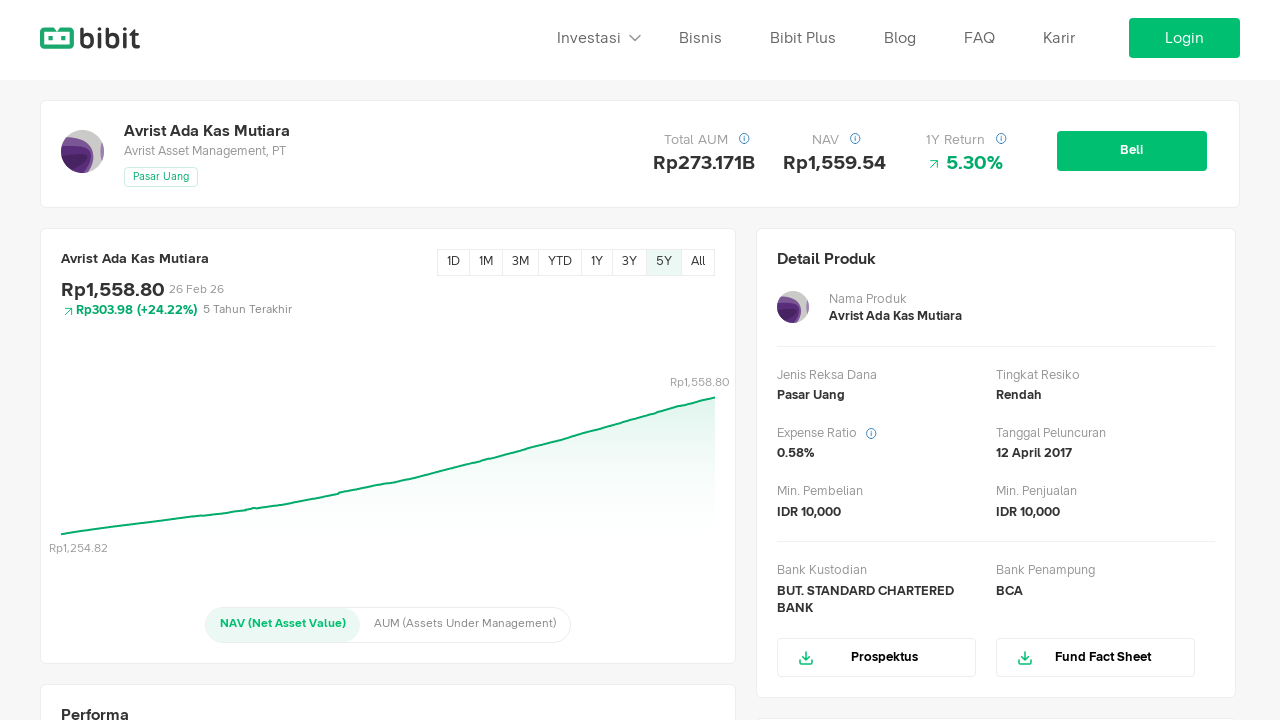

SVG chart element loaded successfully
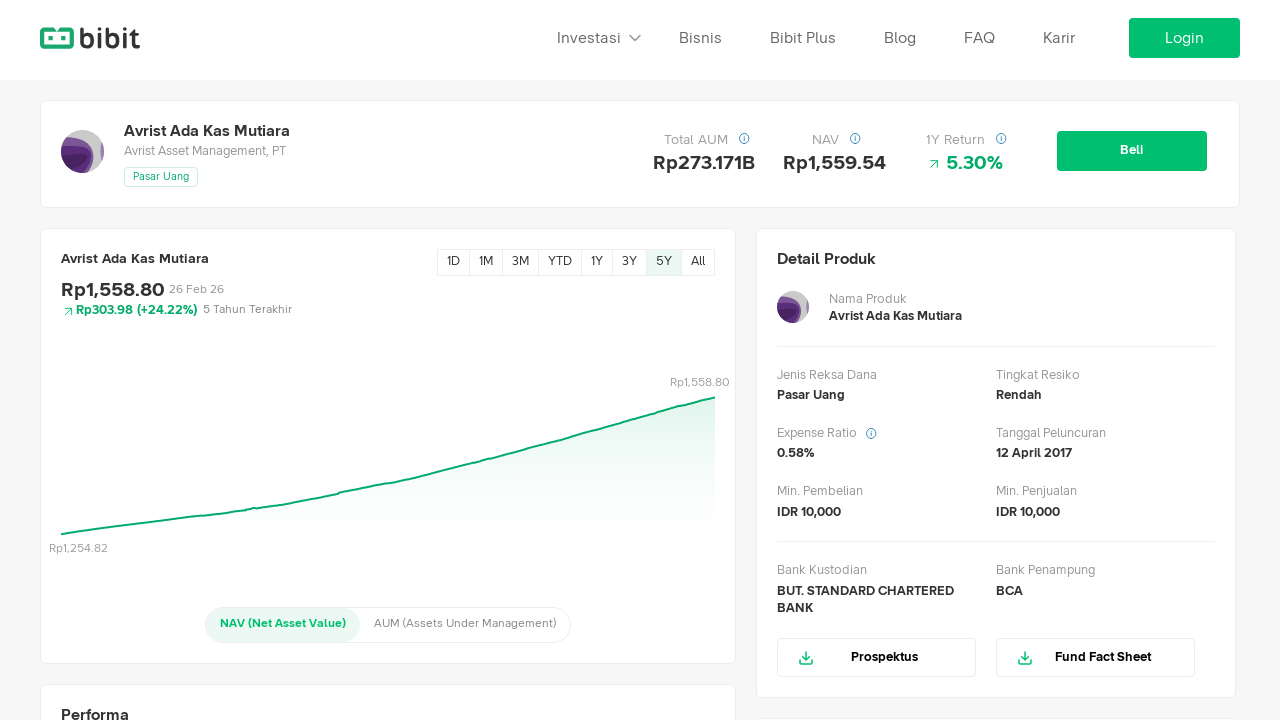

Retrieved bounding box coordinates of the chart
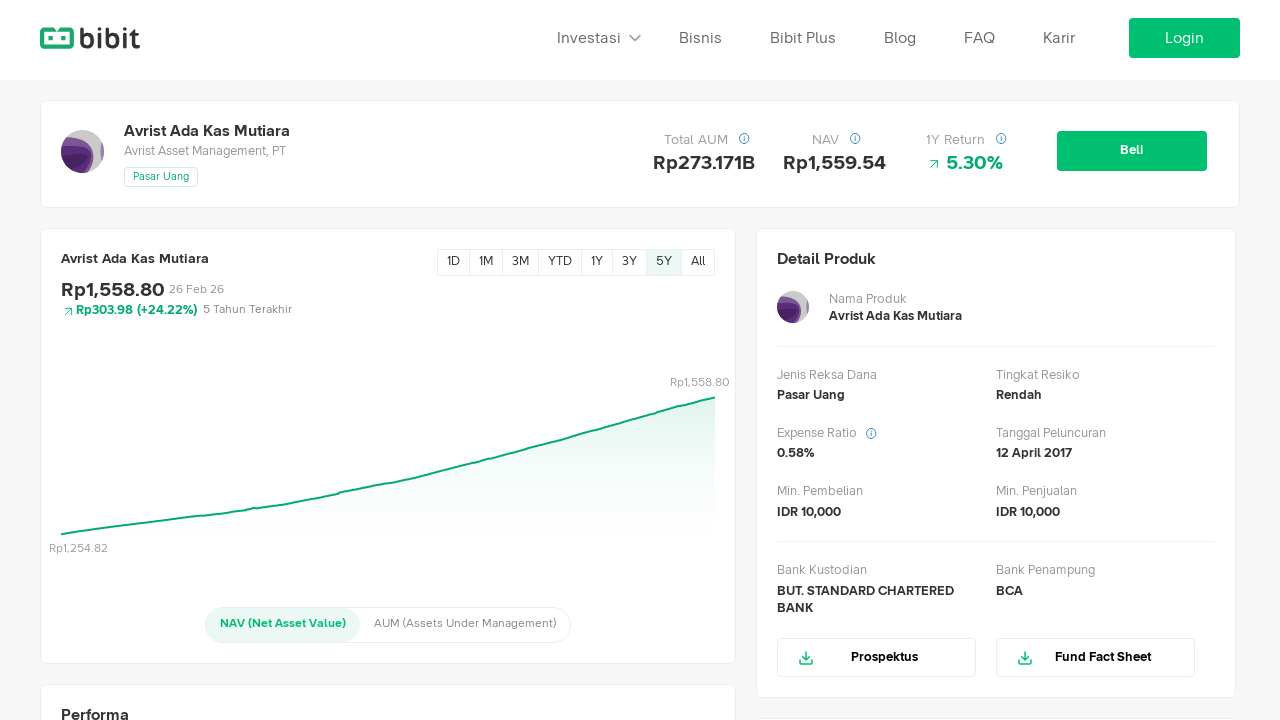

Moved mouse to center of chart to trigger tooltip at (388, 474)
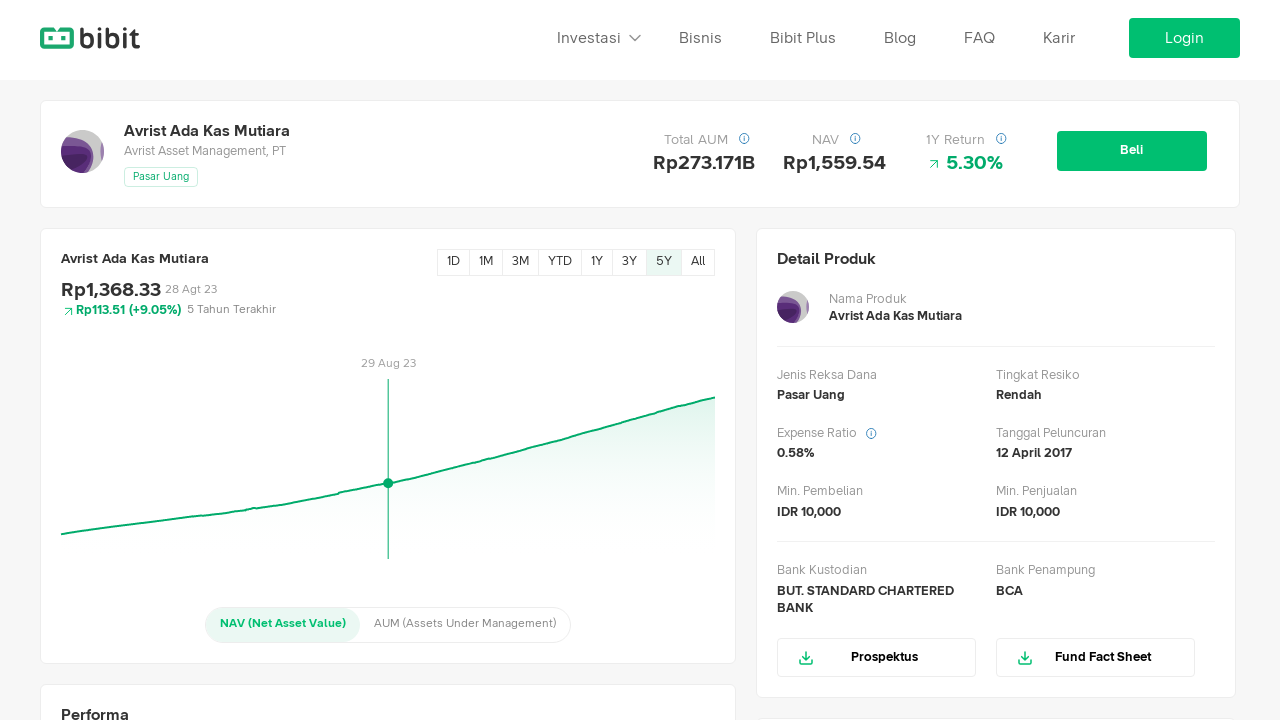

Tooltip value header element appeared
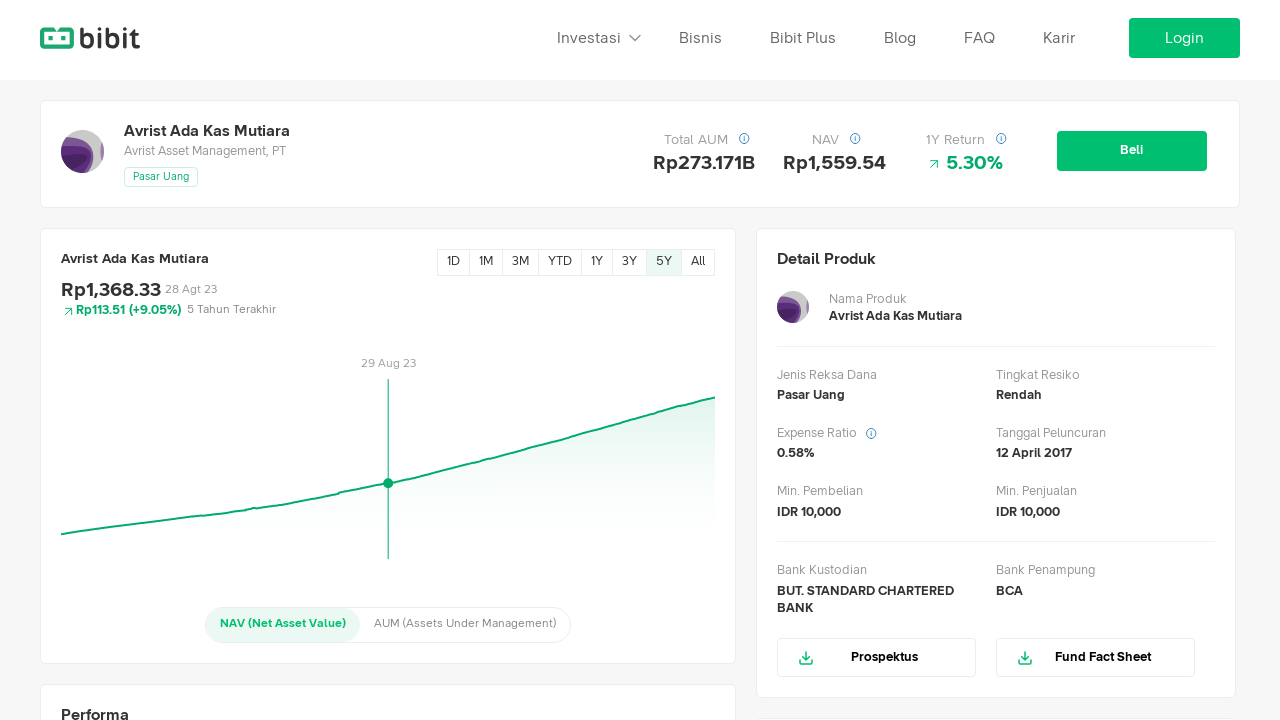

Tooltip date element appeared, tooltip display confirmed
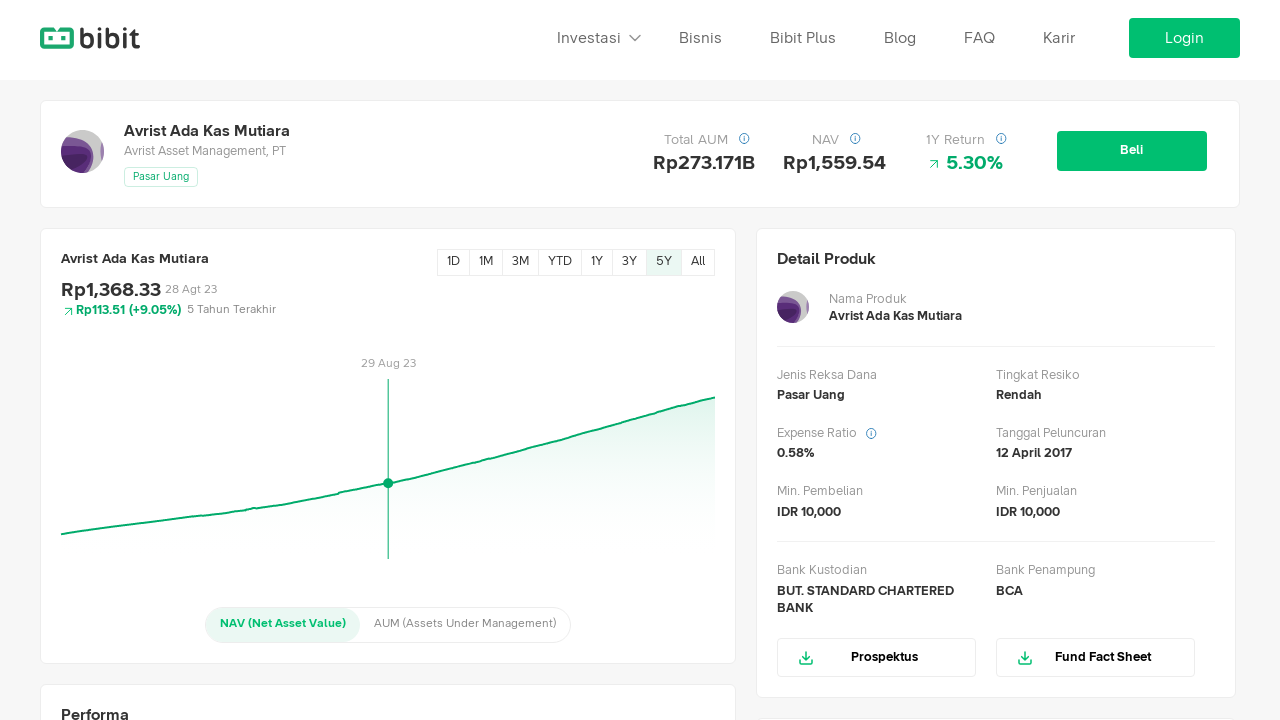

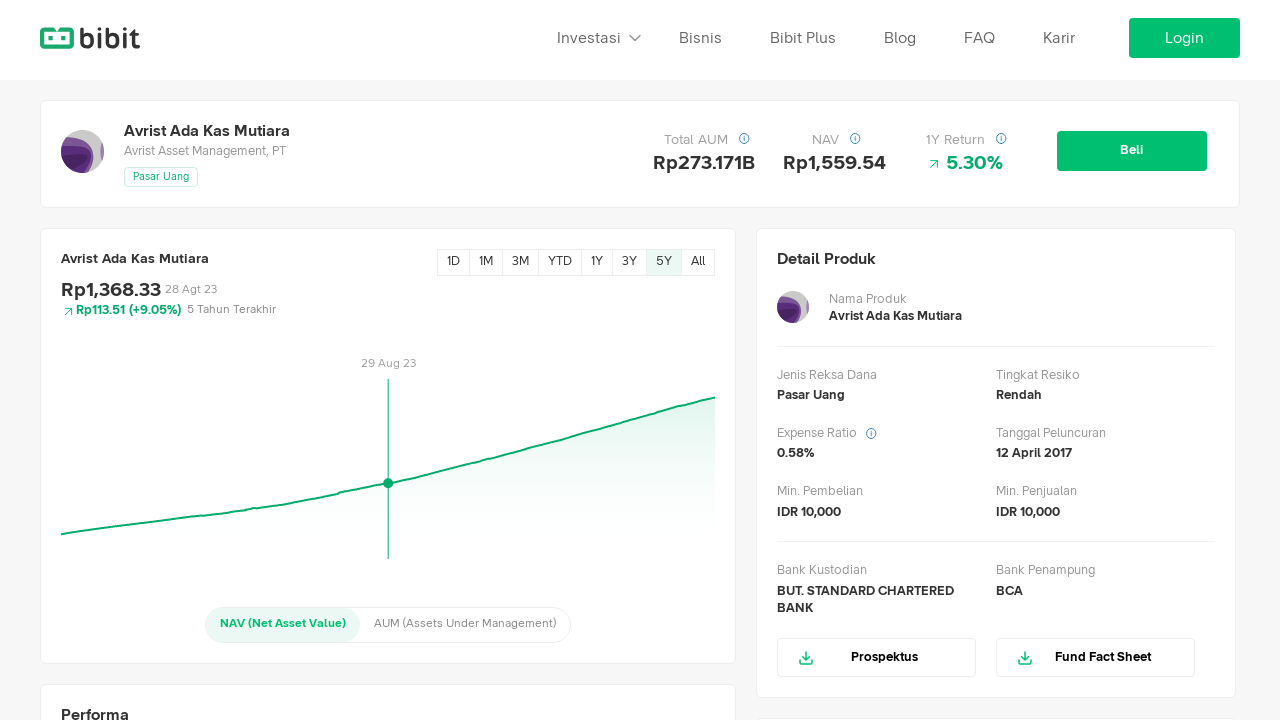